Tests accepting a simple JavaScript alert dialog by clicking a button that triggers the alert and automatically accepting it

Starting URL: https://letcode.in/alert

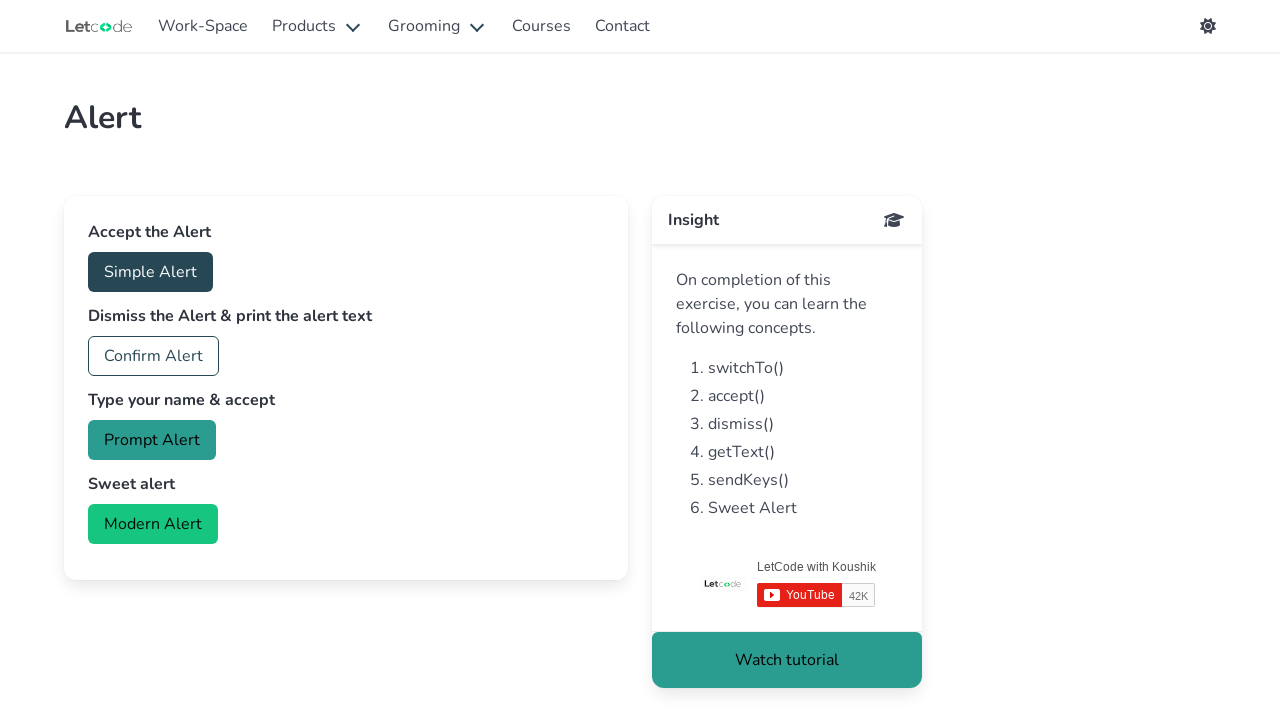

Set up dialog handler to automatically accept alerts
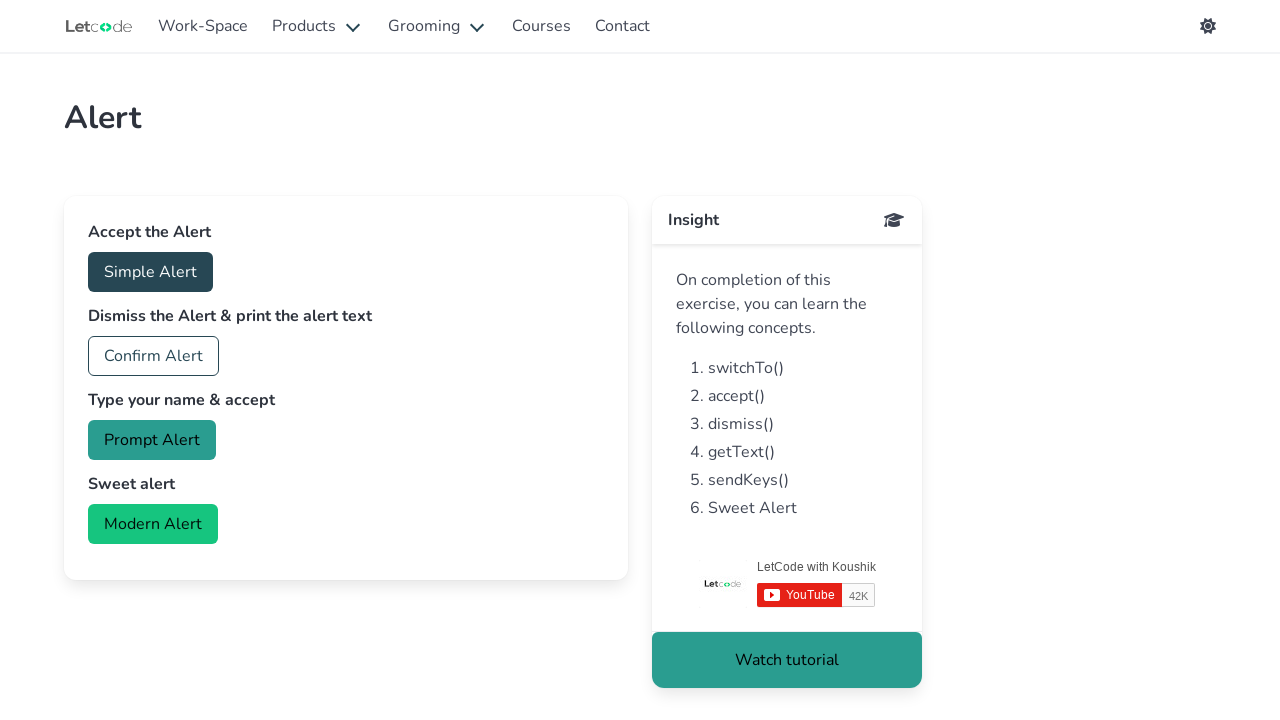

Clicked the alert button to trigger the JavaScript alert at (150, 272) on #accept
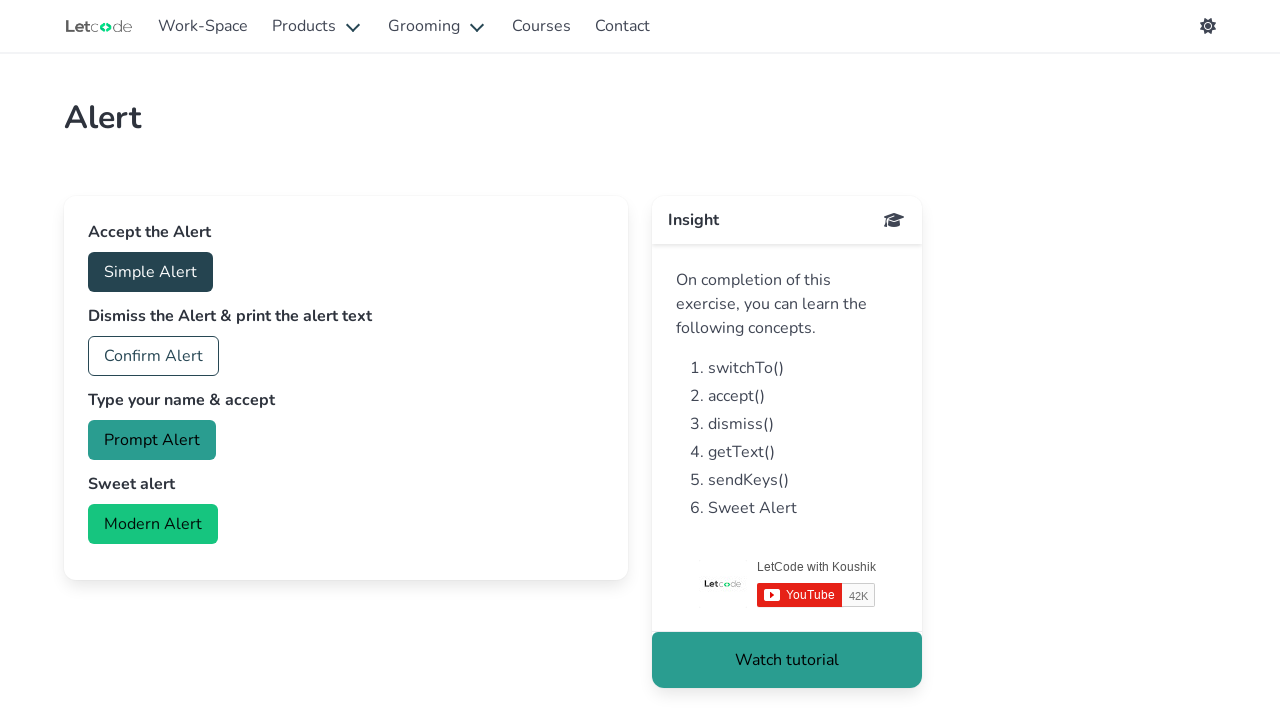

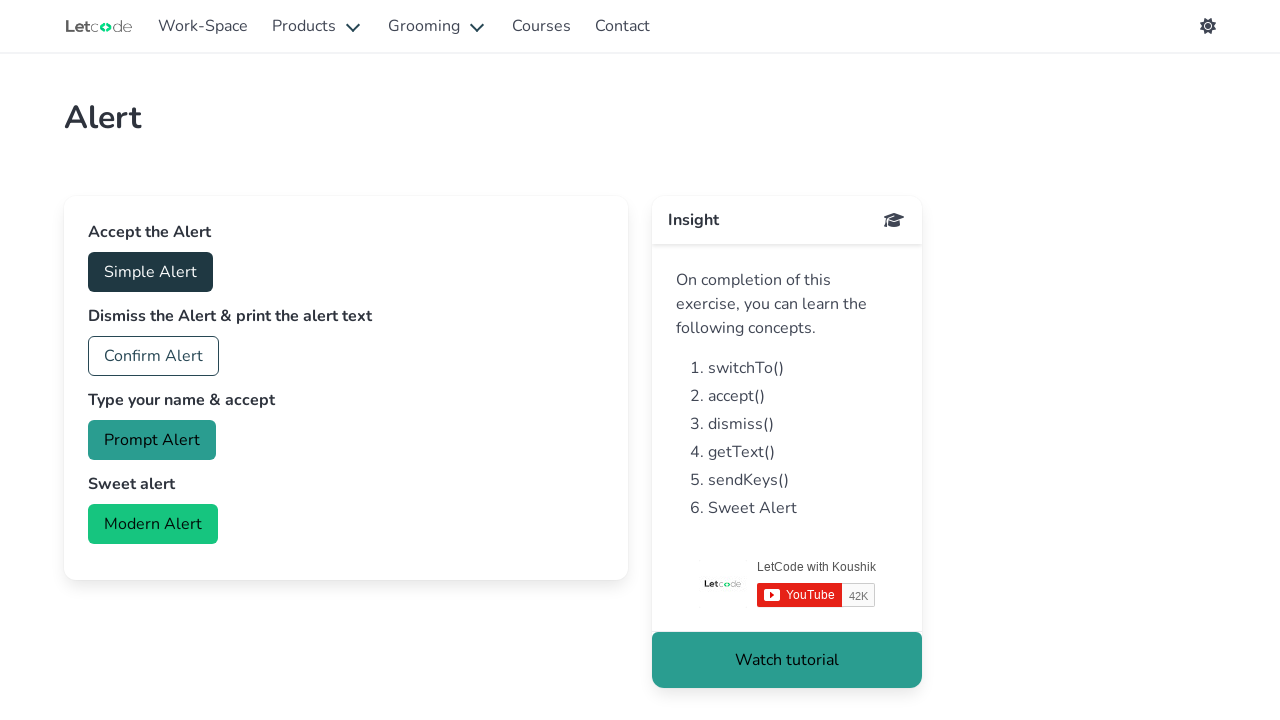